Tests dropdown selection functionality by selecting an option from a sex/gender dropdown menu using index-based selection

Starting URL: https://thetestingworld.com/testings/

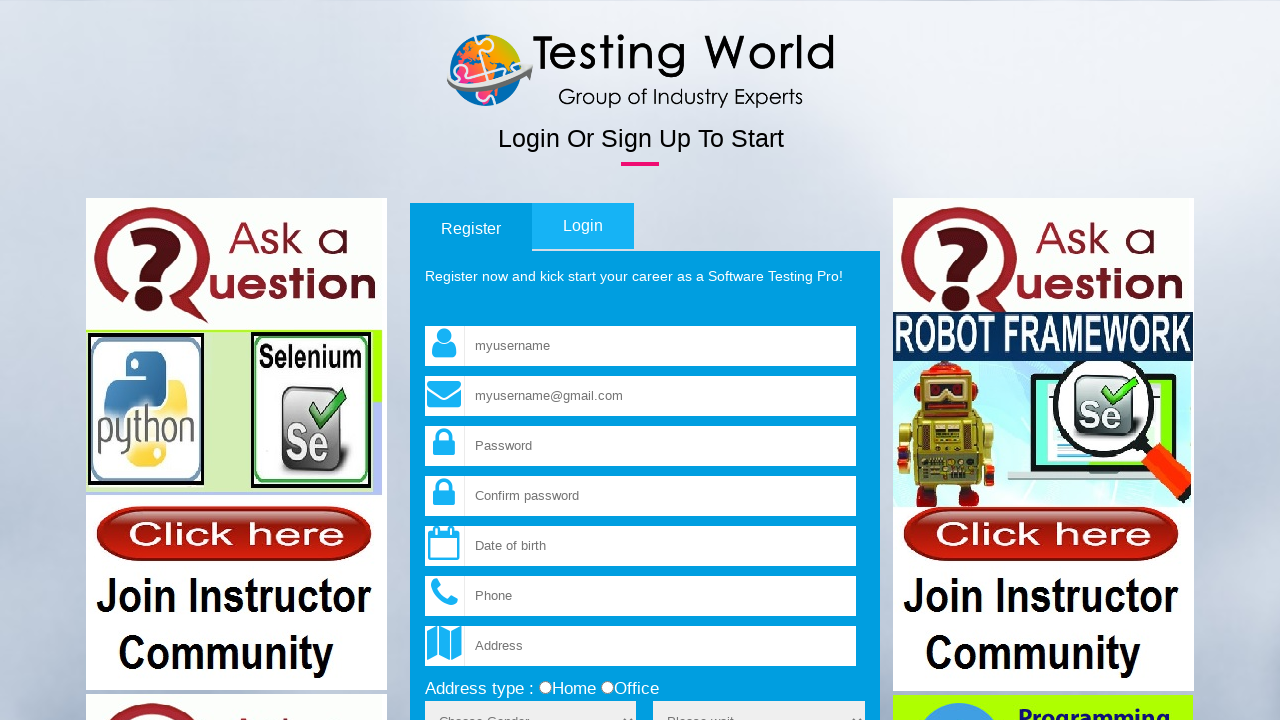

Selected second option from sex/gender dropdown using index-based selection on select[name='sex']
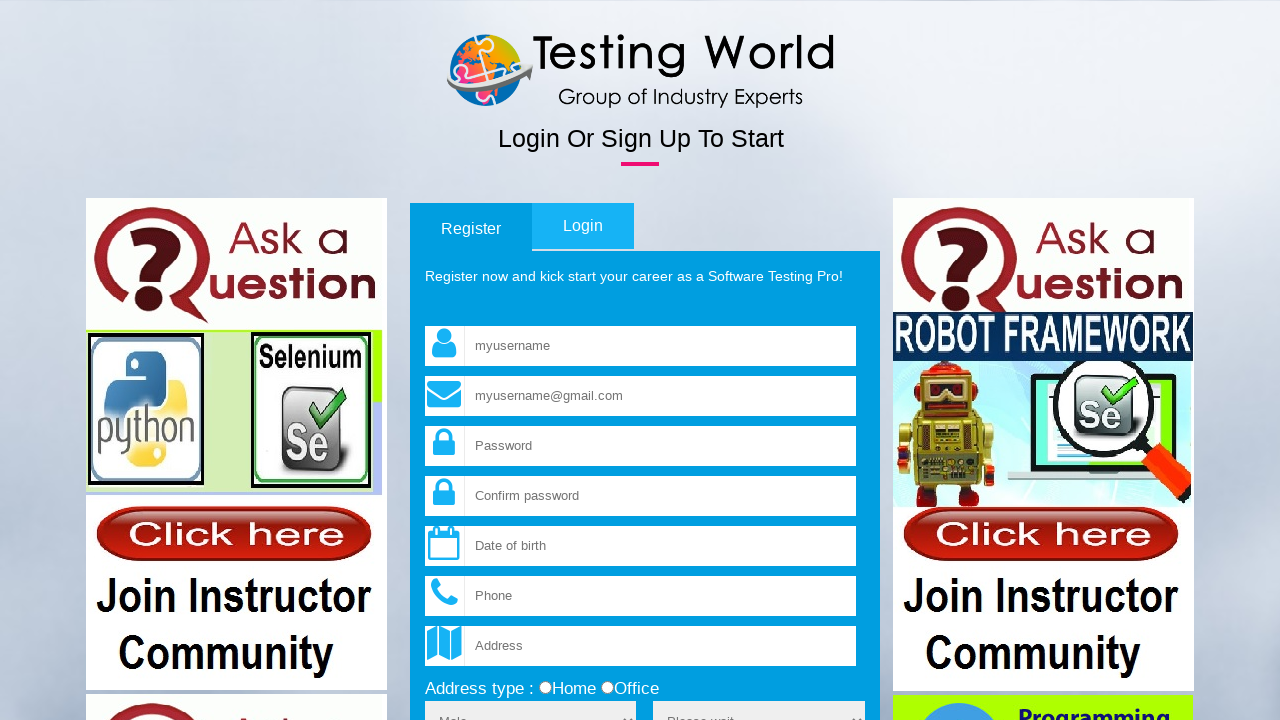

Waited 1000ms to verify dropdown selection was made
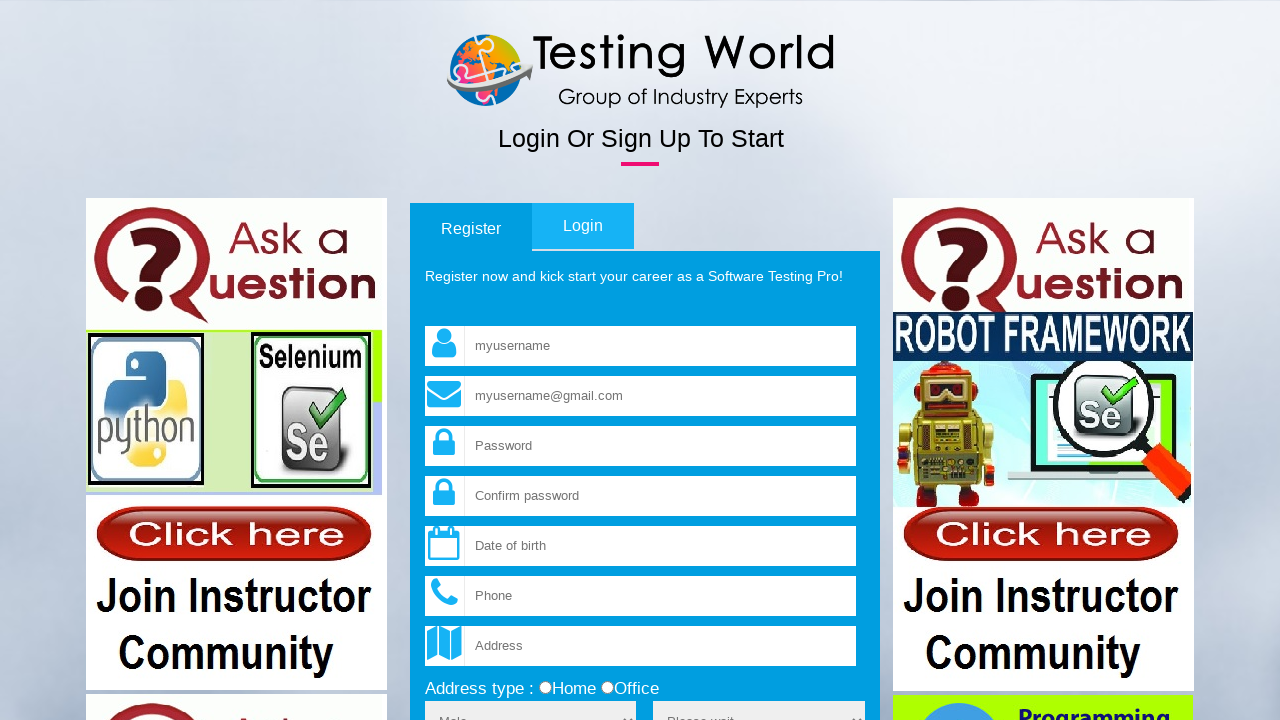

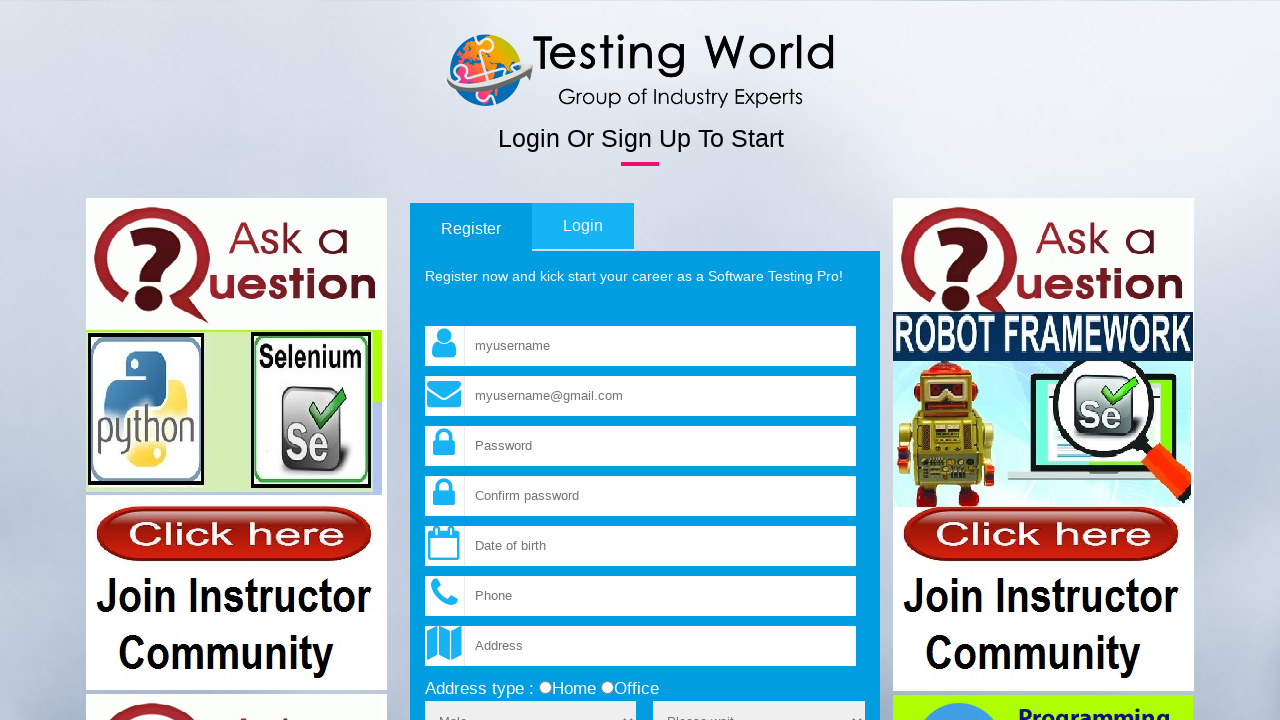